Tests dismissing a JavaScript prompt dialog and verifying null is shown in the result

Starting URL: https://the-internet.herokuapp.com/javascript_alerts

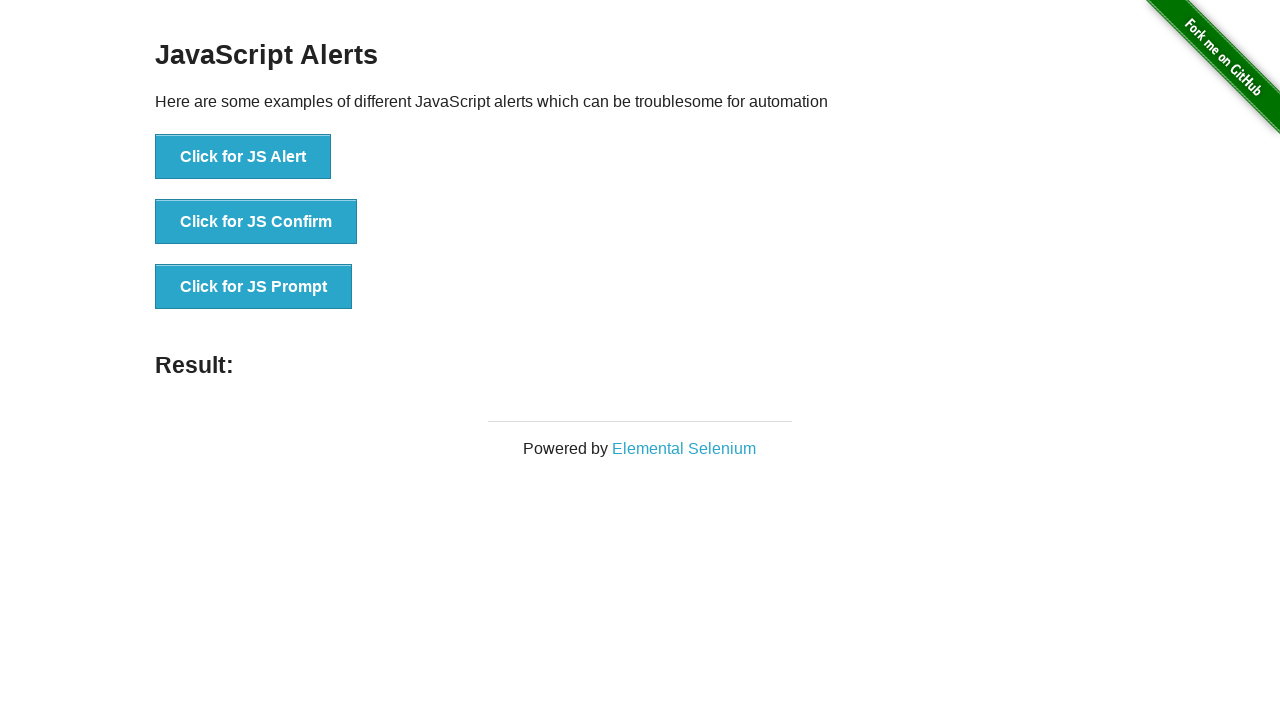

Set up dialog handler to dismiss prompts
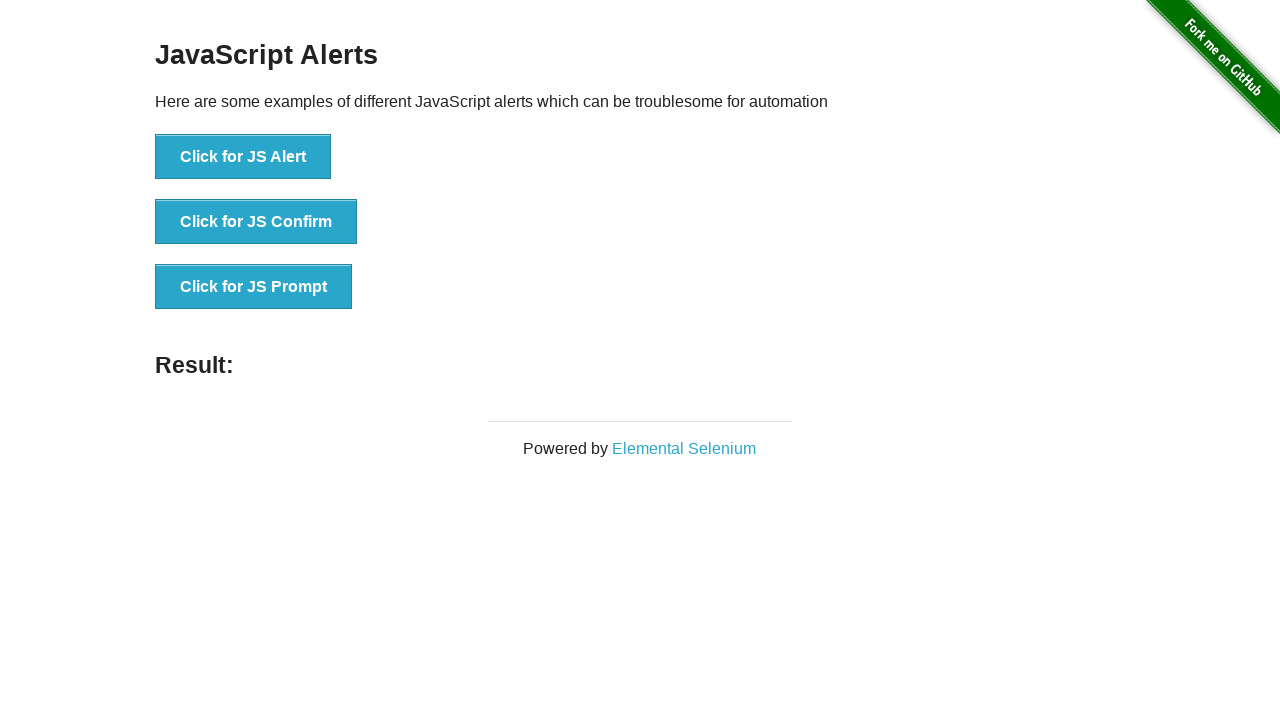

Clicked the JS Prompt button at (254, 287) on button:has-text('Click for JS Prompt')
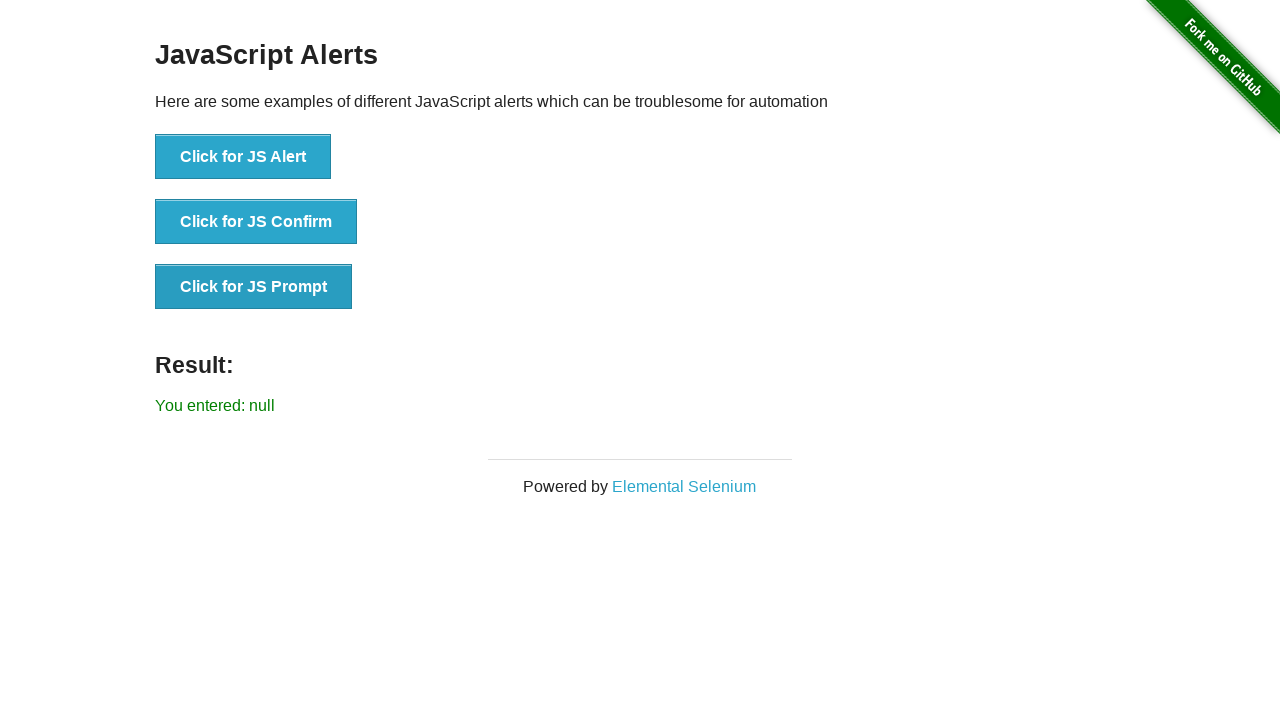

Verified result displays 'null' after dismissing prompt
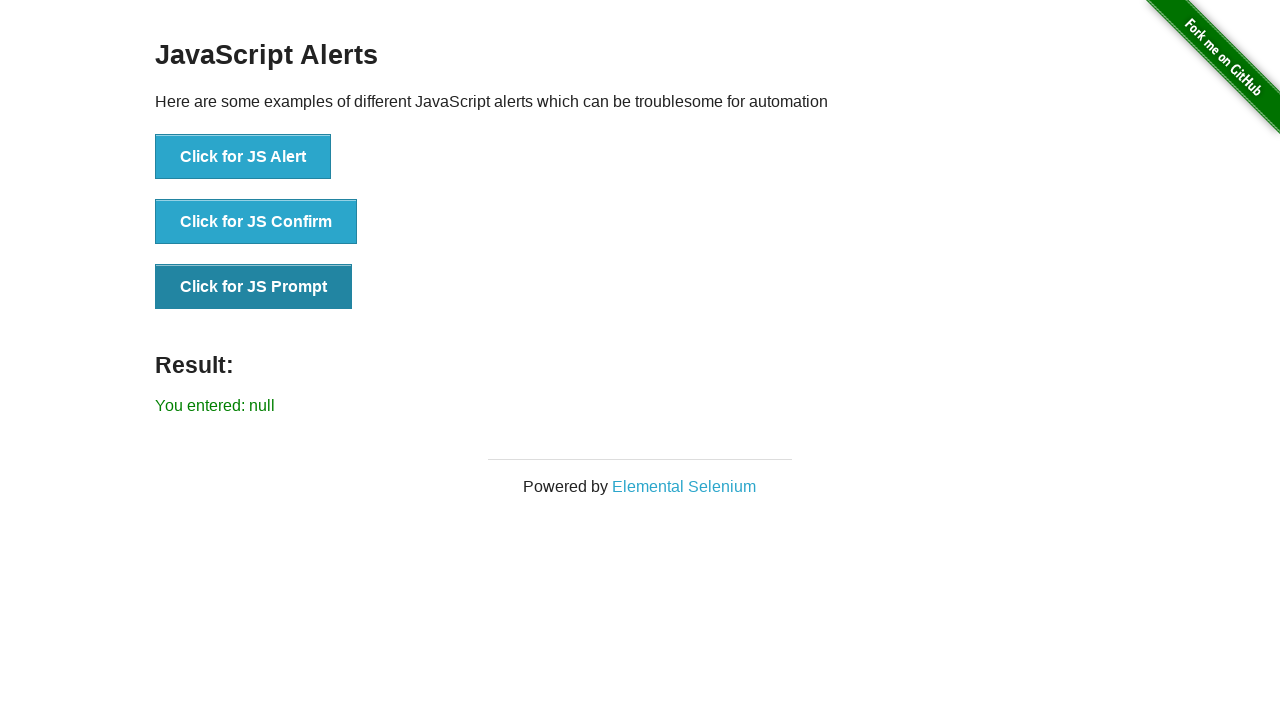

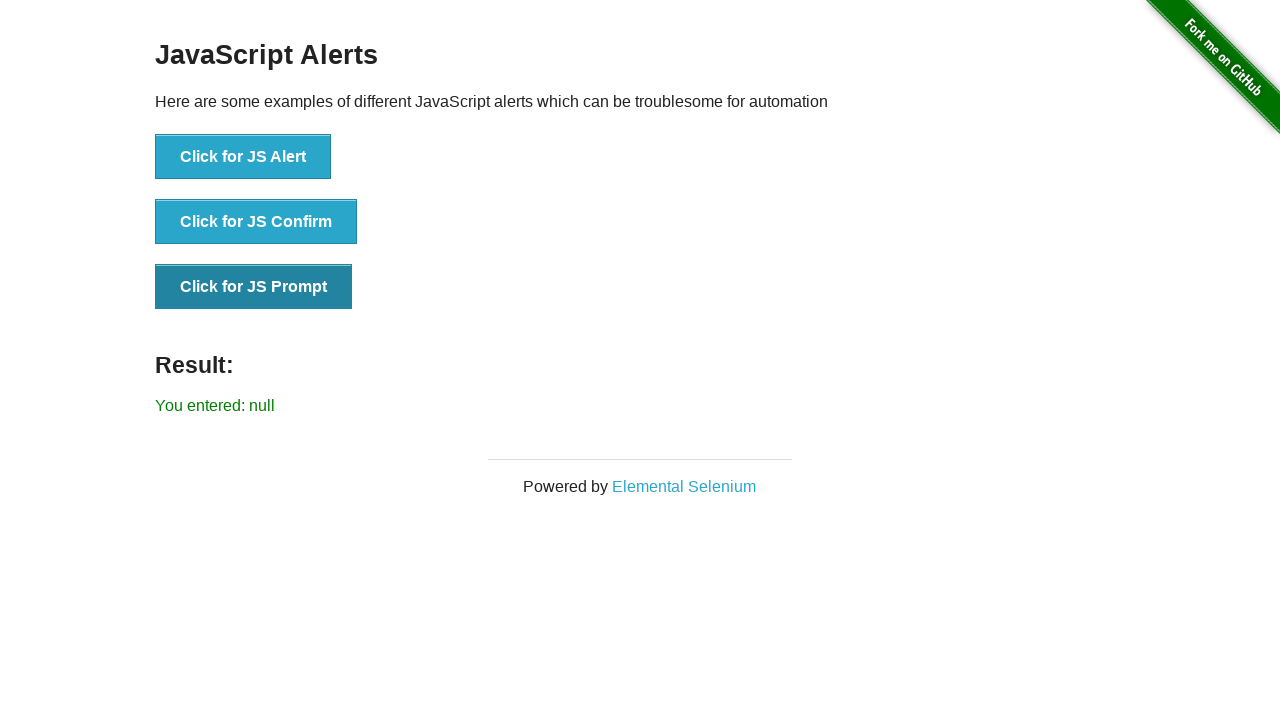